Tests registration form validation when confirmation password doesn't match the original password

Starting URL: https://alada.vn/tai-khoan/dang-ky.html

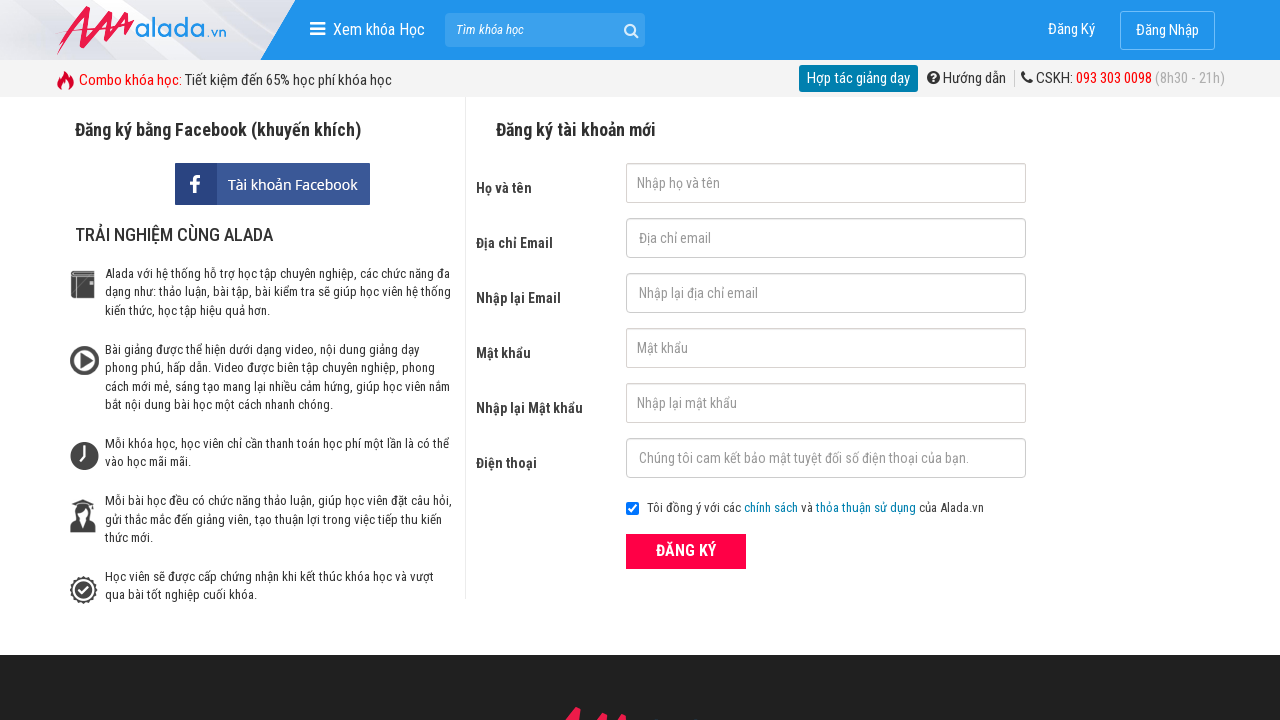

Filled first name field with 'Hoang Hien' on input#txtFirstname
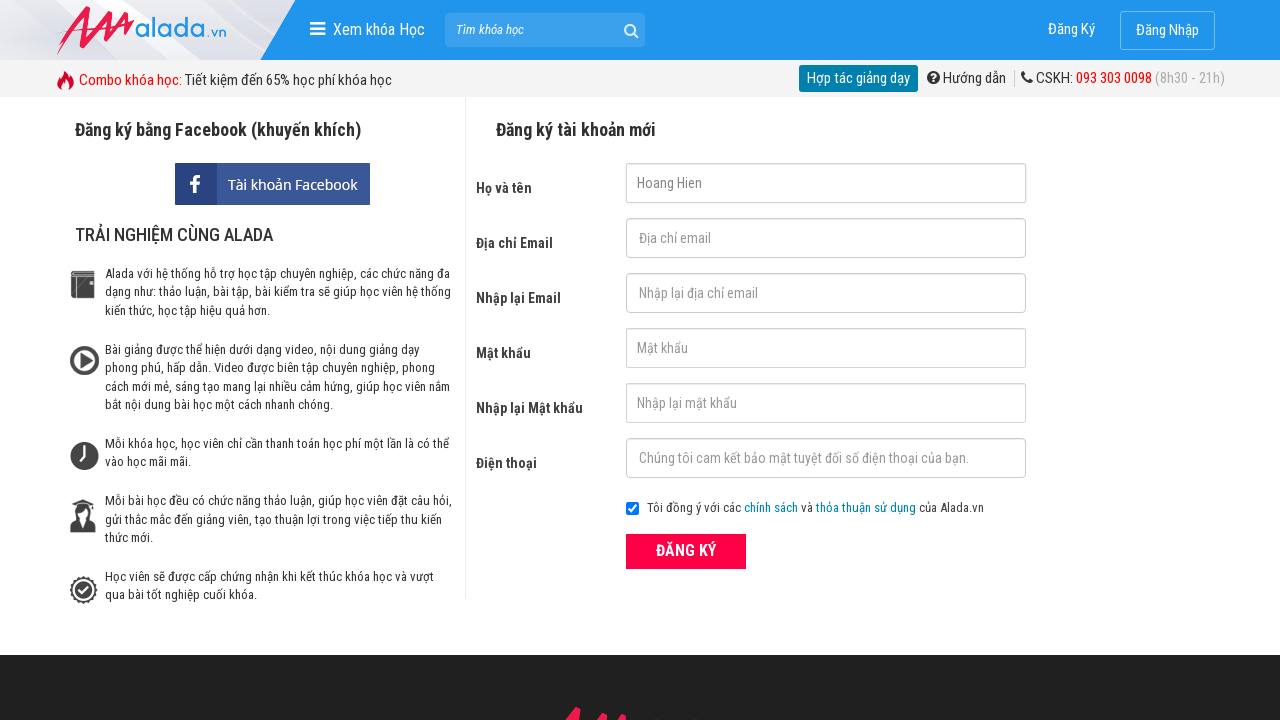

Filled email field with 'hienht@gmail.com' on input#txtEmail
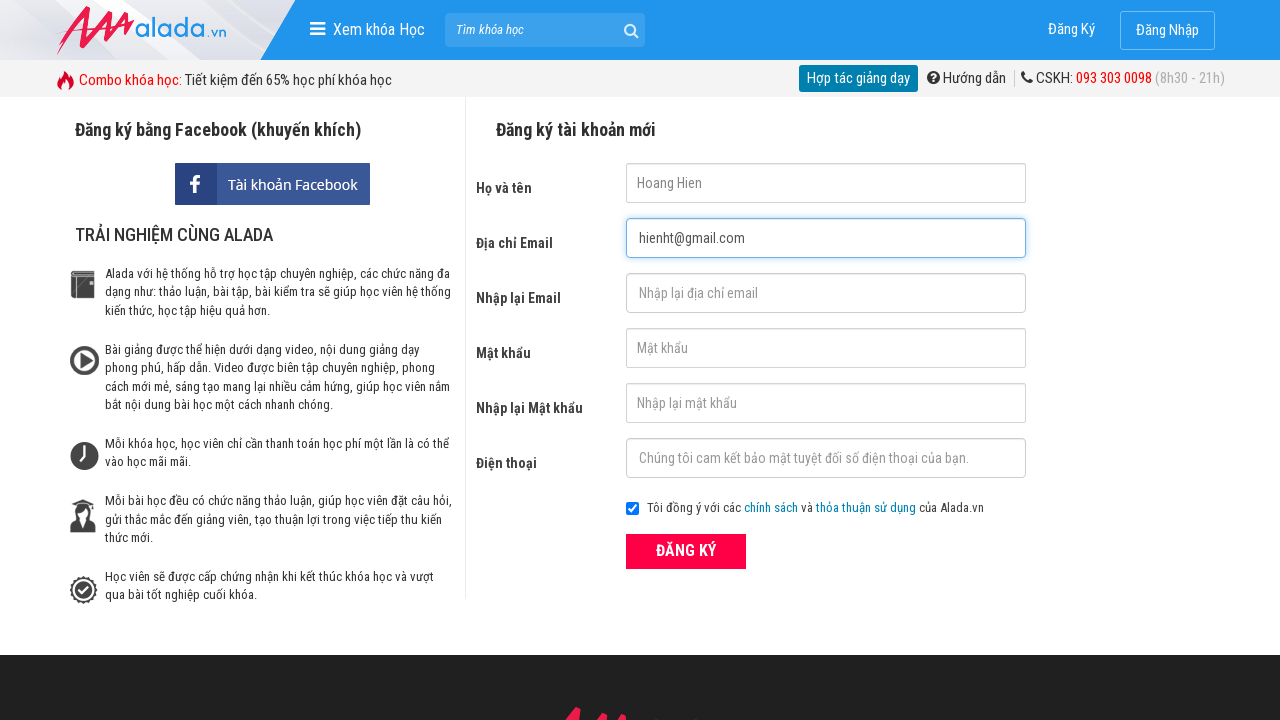

Filled confirmation email field with 'hienht@gmail.com' on input#txtCEmail
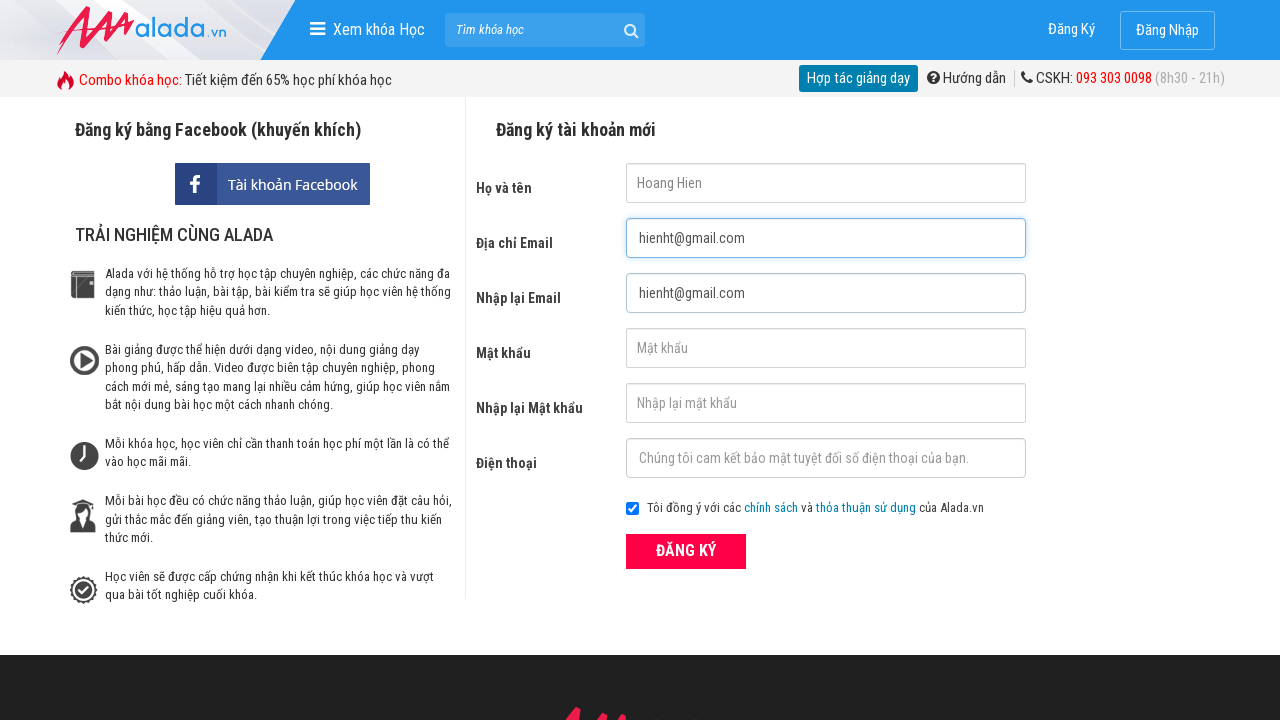

Filled password field with '123456' on input#txtPassword
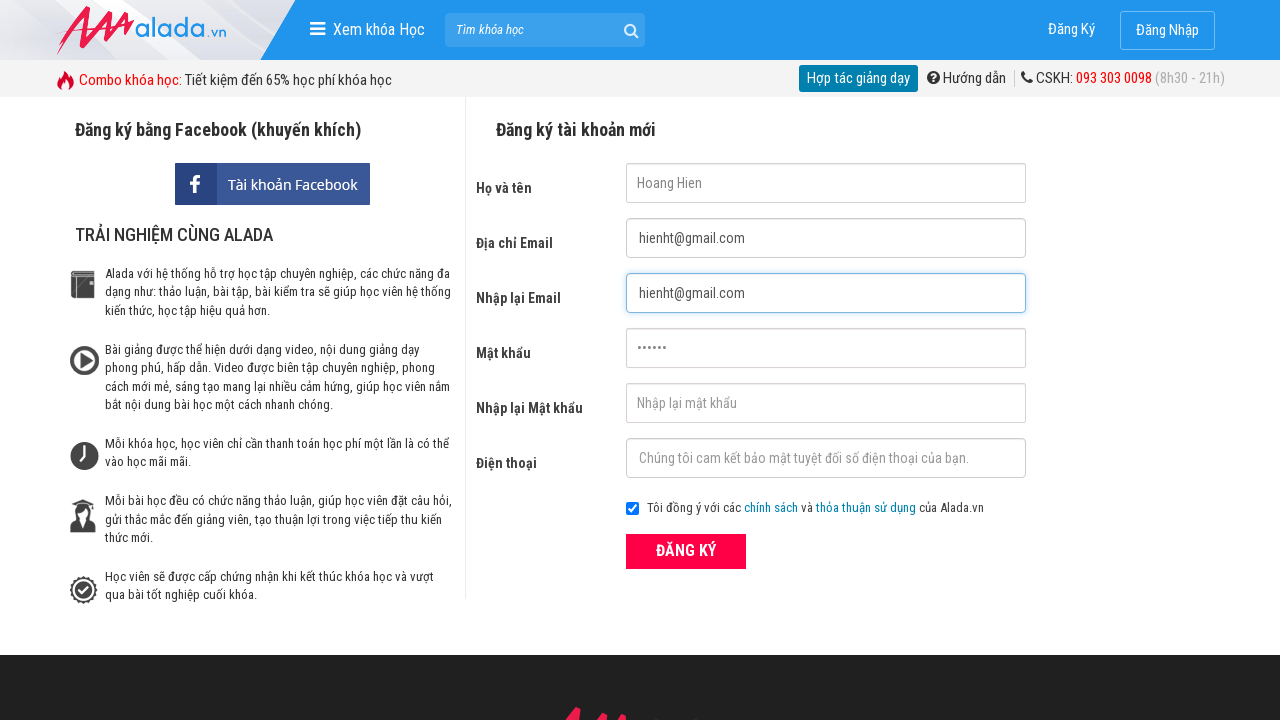

Filled confirmation password field with mismatched password '1234543' on input#txtCPassword
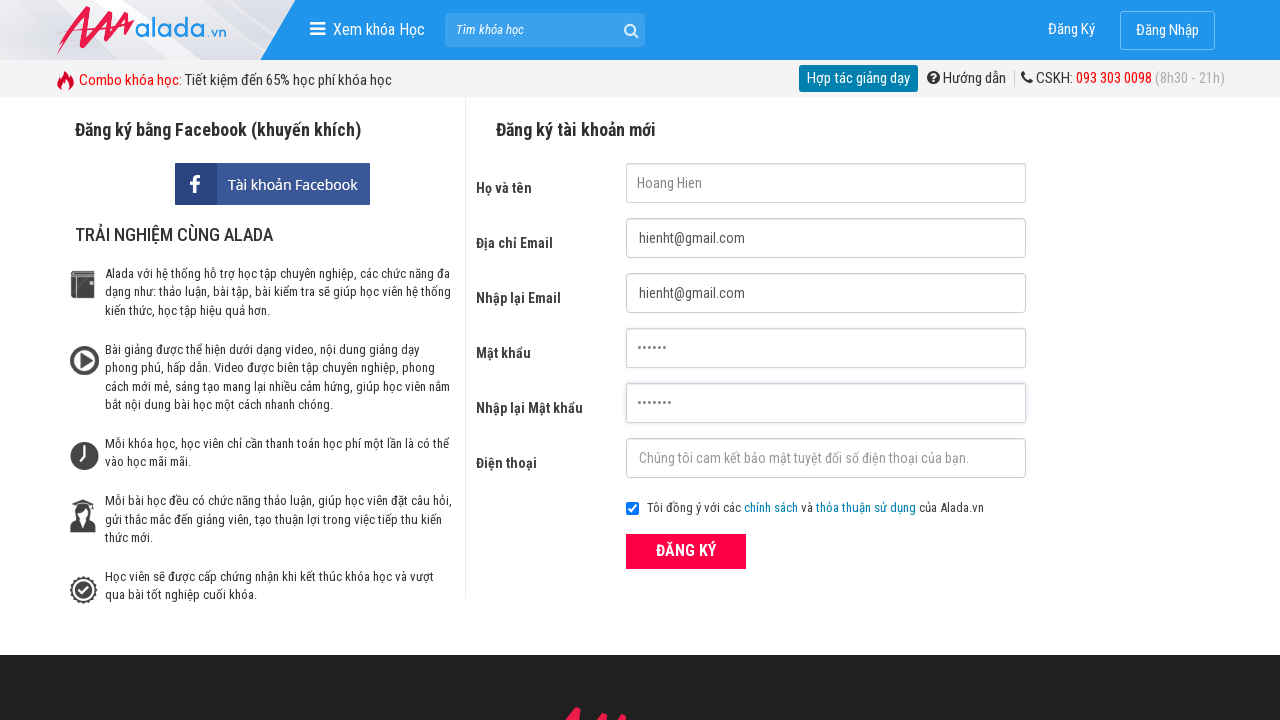

Filled phone field with '0389219826' on input#txtPhone
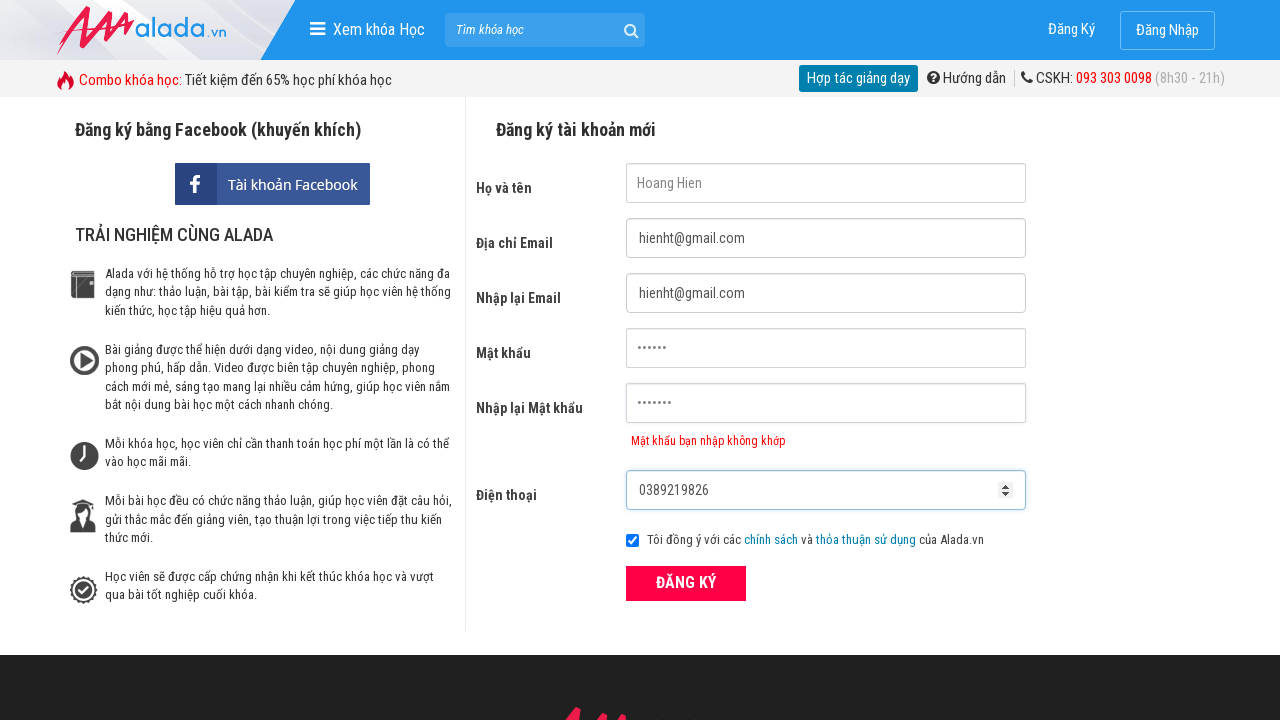

Clicked registration submit button at (686, 583) on button.btn_pink_sm.fs16
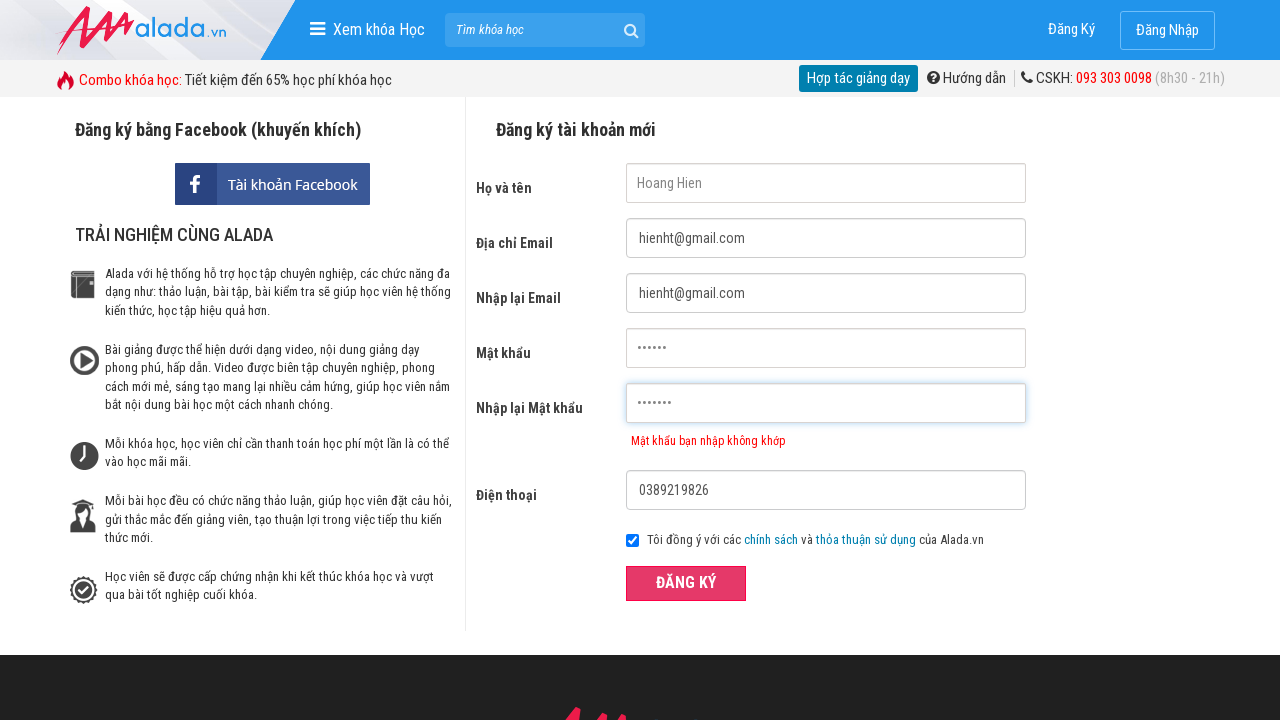

Password mismatch error message appeared
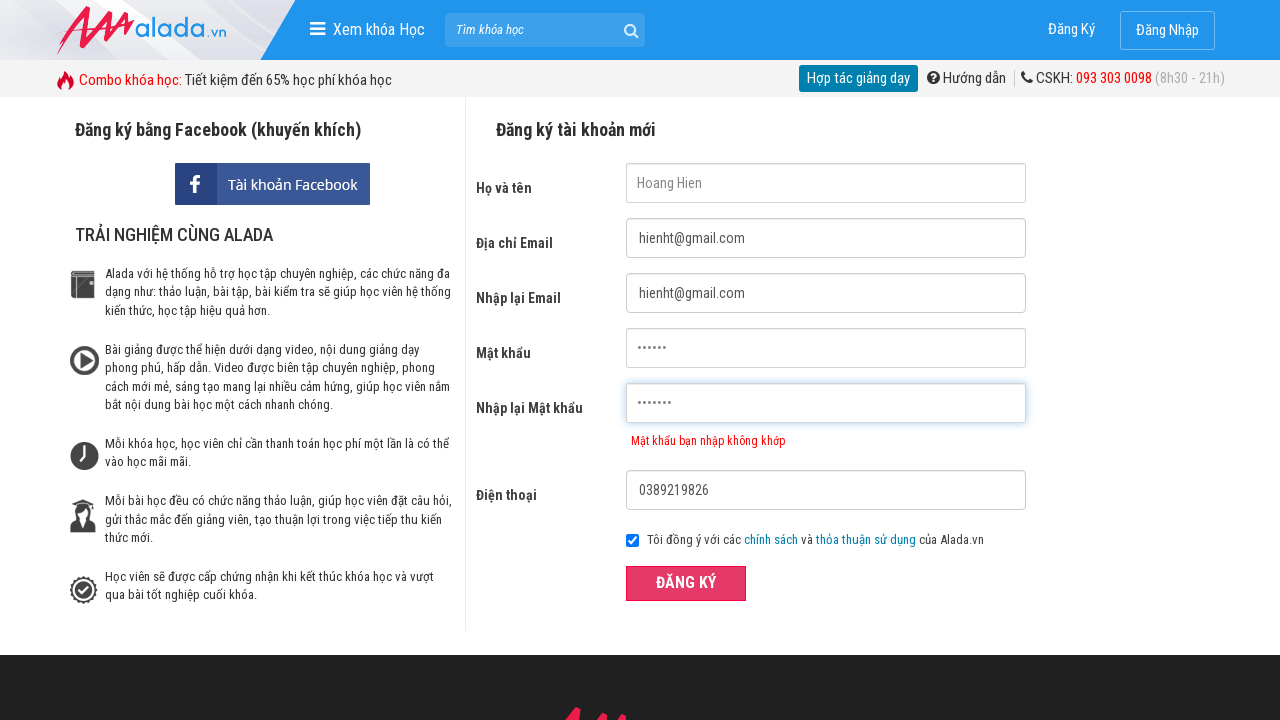

Verified error message text matches expected 'Mật khẩu bạn nhập không khớp'
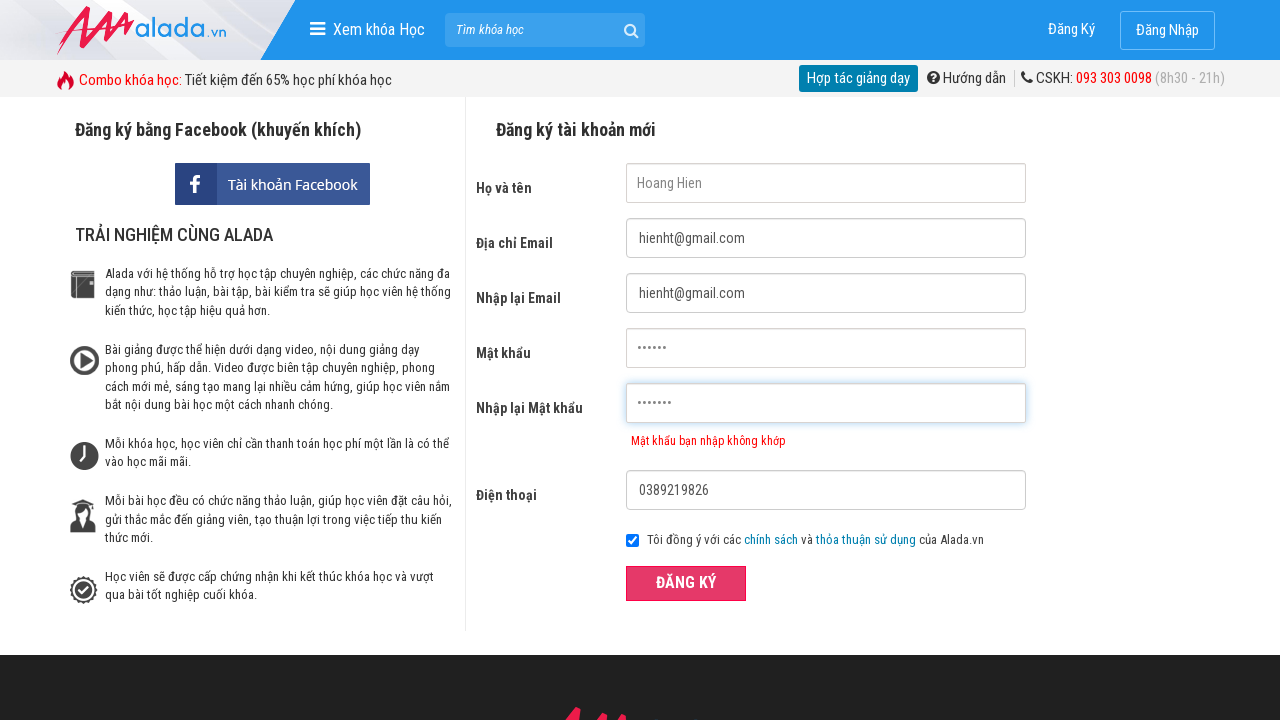

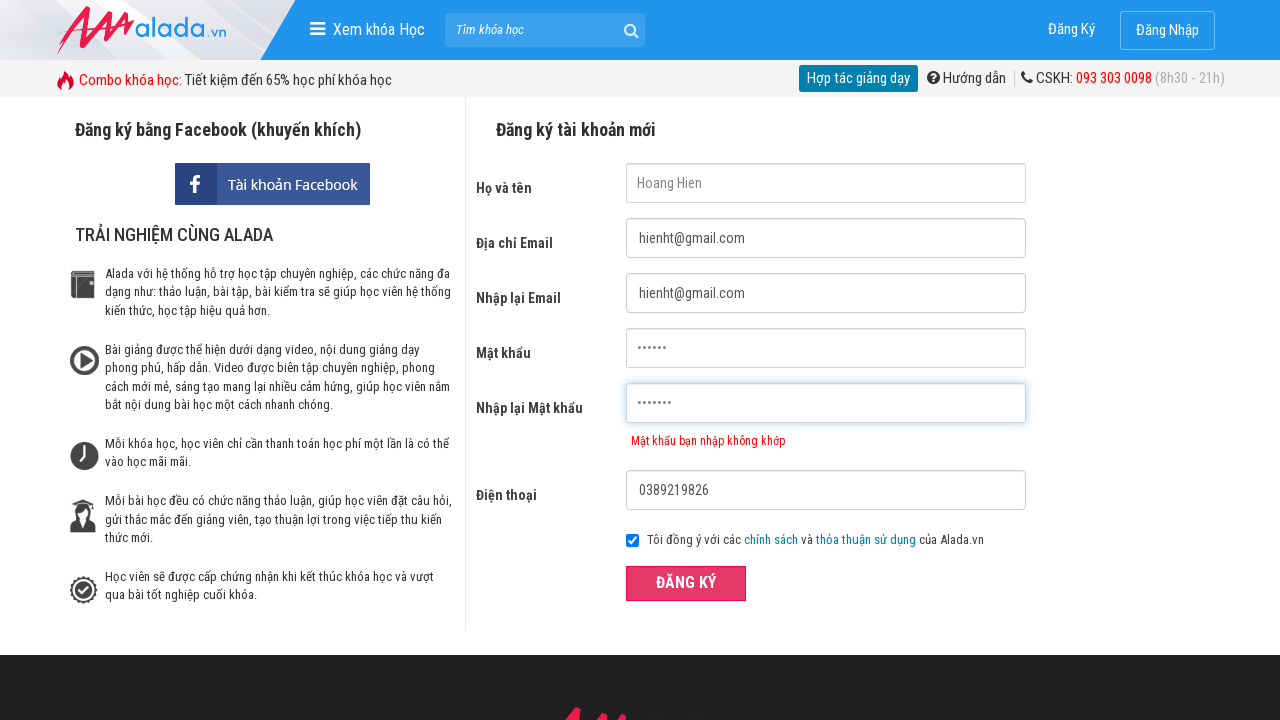